Automates the RPA Challenge by clicking the start button and filling out a form with personal information fields (first name, last name, company, role, address, email, phone) multiple times, then submitting each form.

Starting URL: http://www.rpachallenge.com

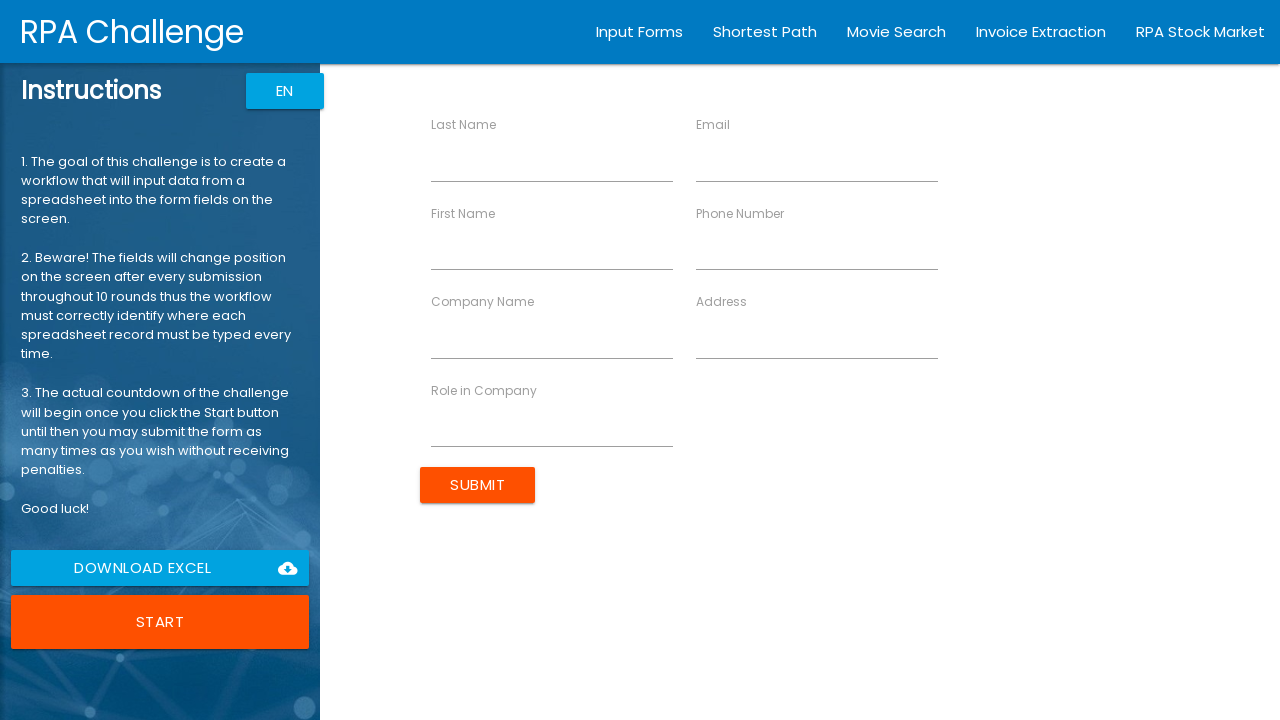

Clicked the start button to begin RPA Challenge at (160, 622) on button.waves-effect
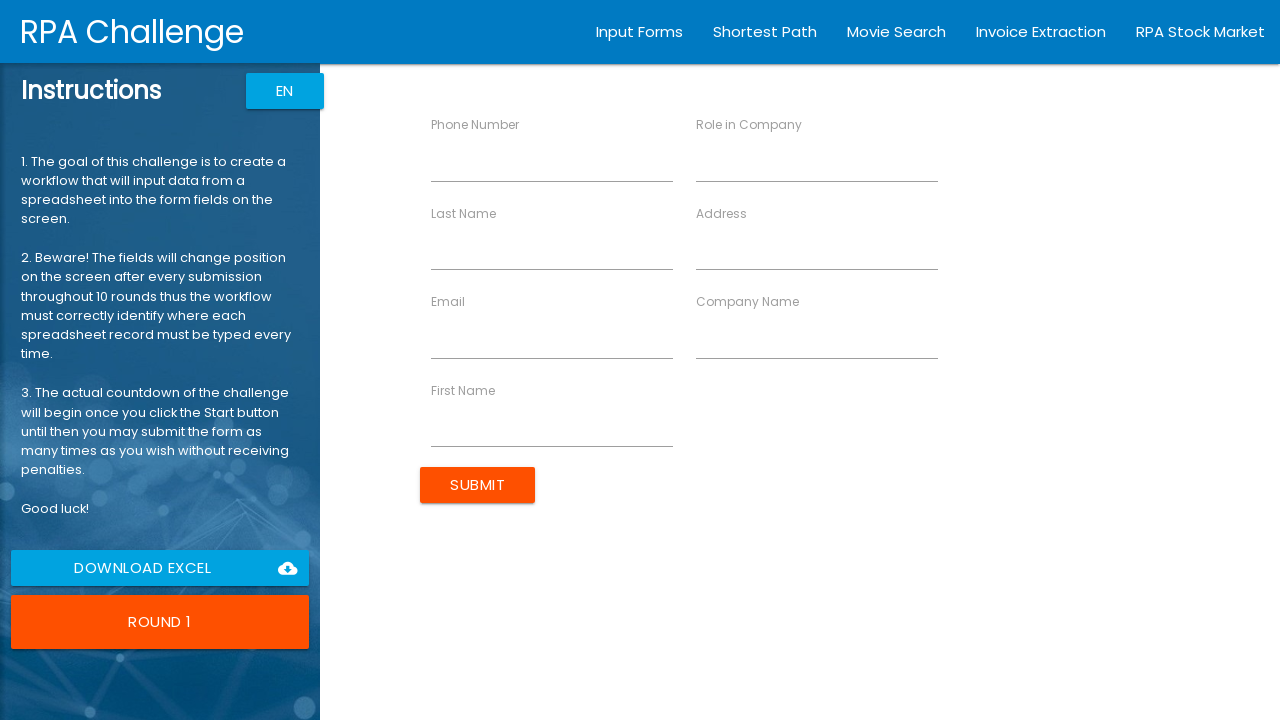

Filled first name field with 'John' on //*[@ng-reflect-name="labelFirstName"]
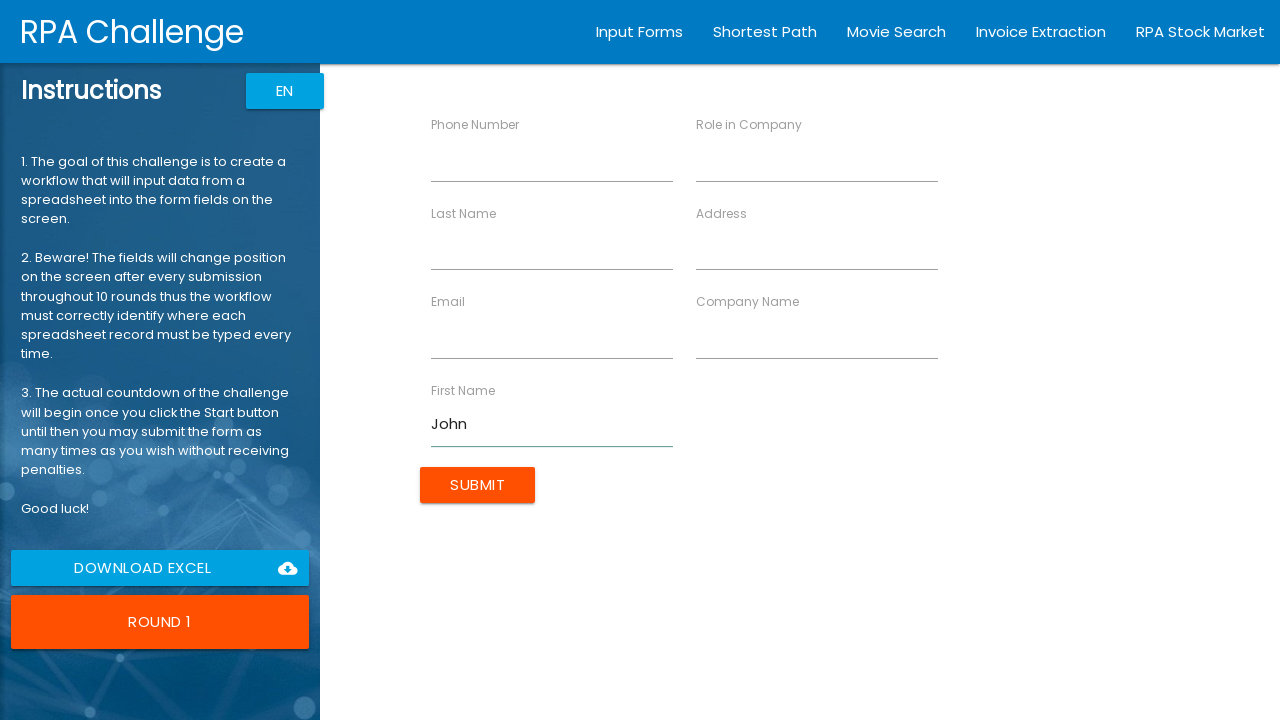

Filled last name field with 'Smith' on //*[@ng-reflect-name="labelLastName"]
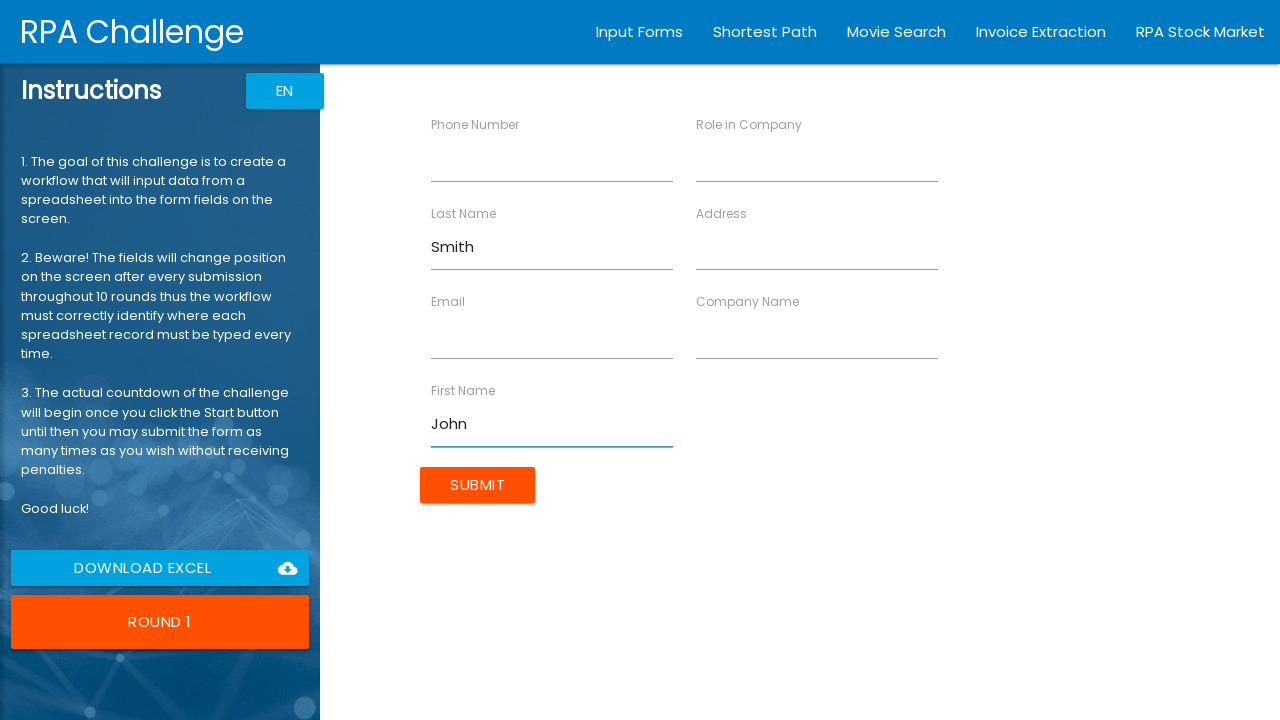

Filled company name field with 'Acme Corp' on //*[@ng-reflect-name="labelCompanyName"]
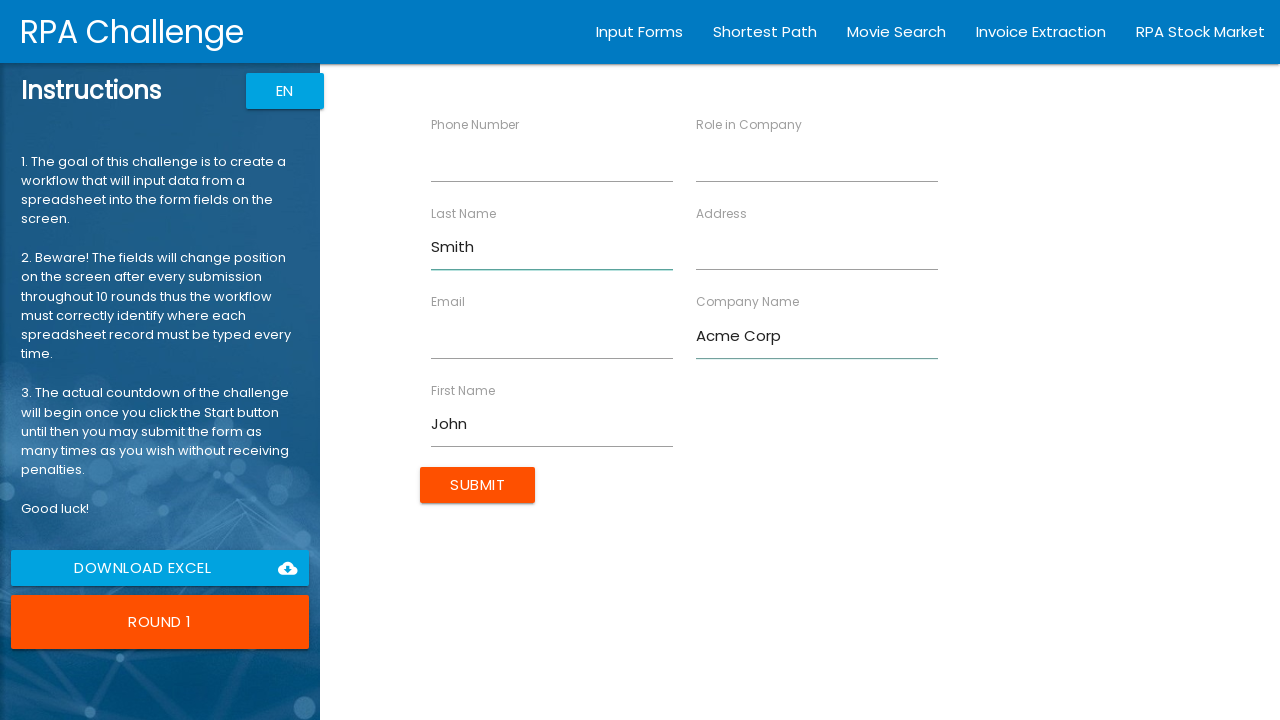

Filled role field with 'Developer' on //*[@ng-reflect-name="labelRole"]
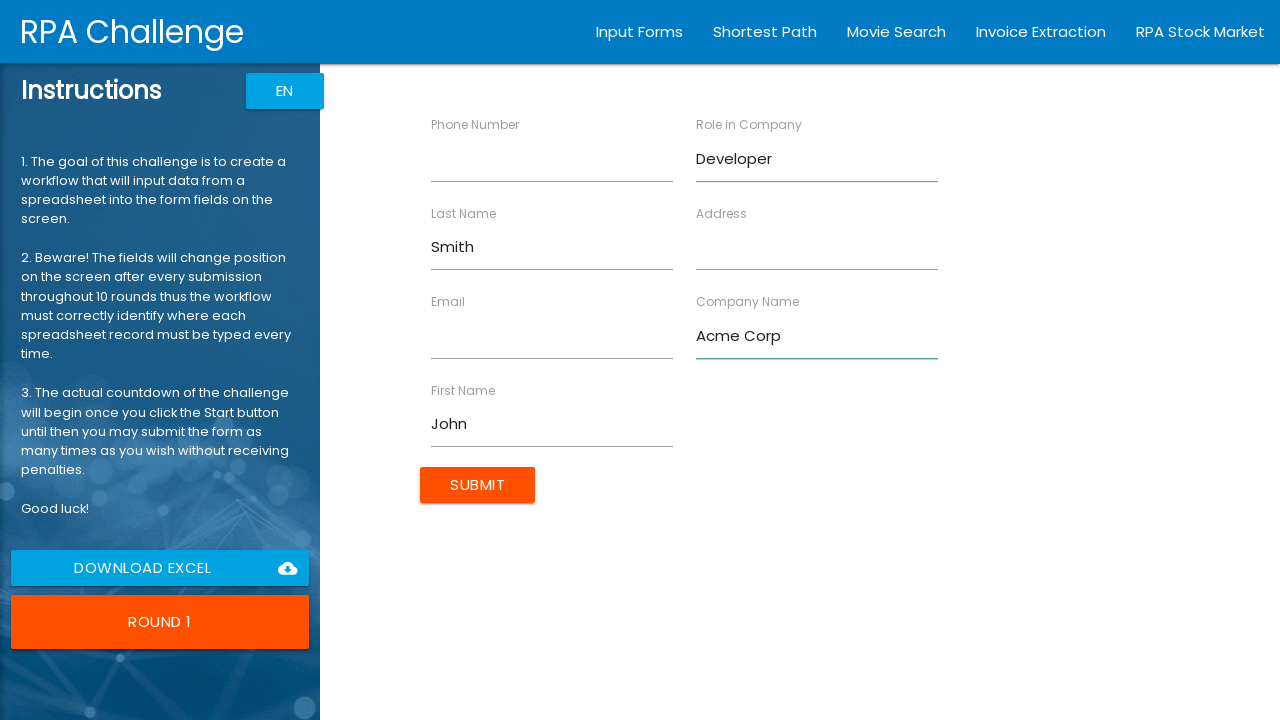

Filled address field with '123 Main St' on //*[@ng-reflect-name="labelAddress"]
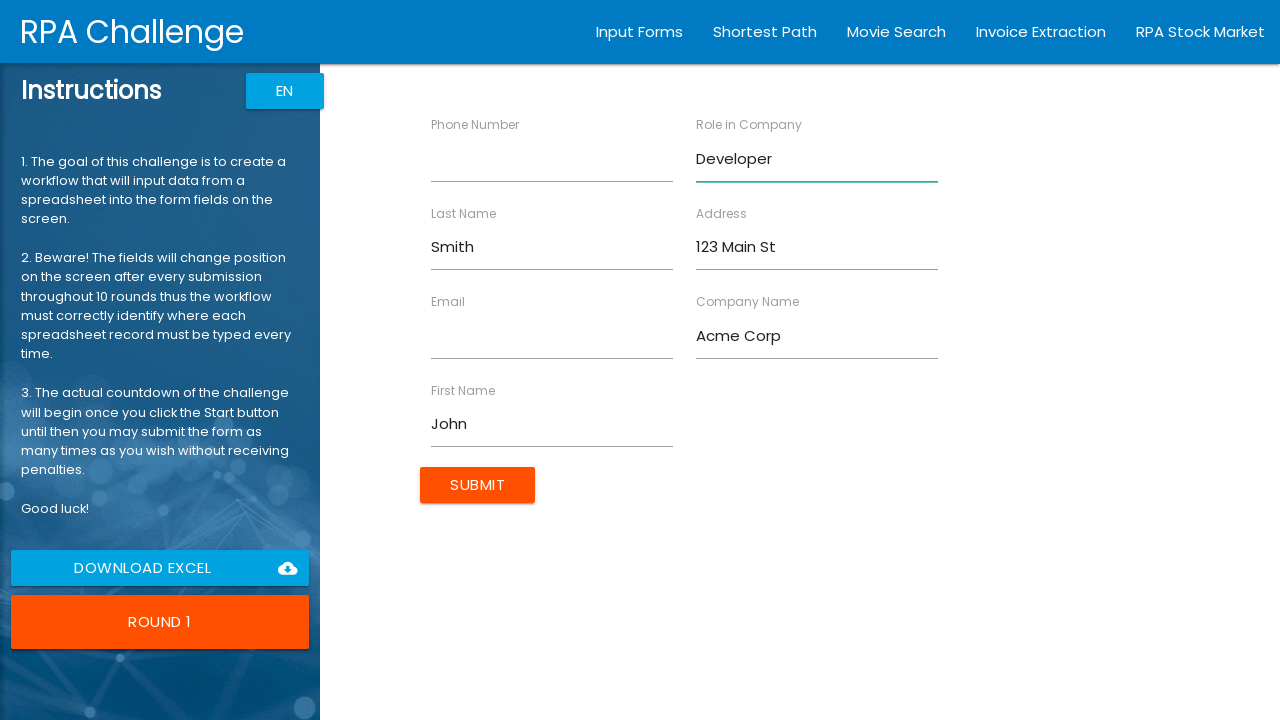

Filled email field with 'john.smith@example.com' on //*[@ng-reflect-name="labelEmail"]
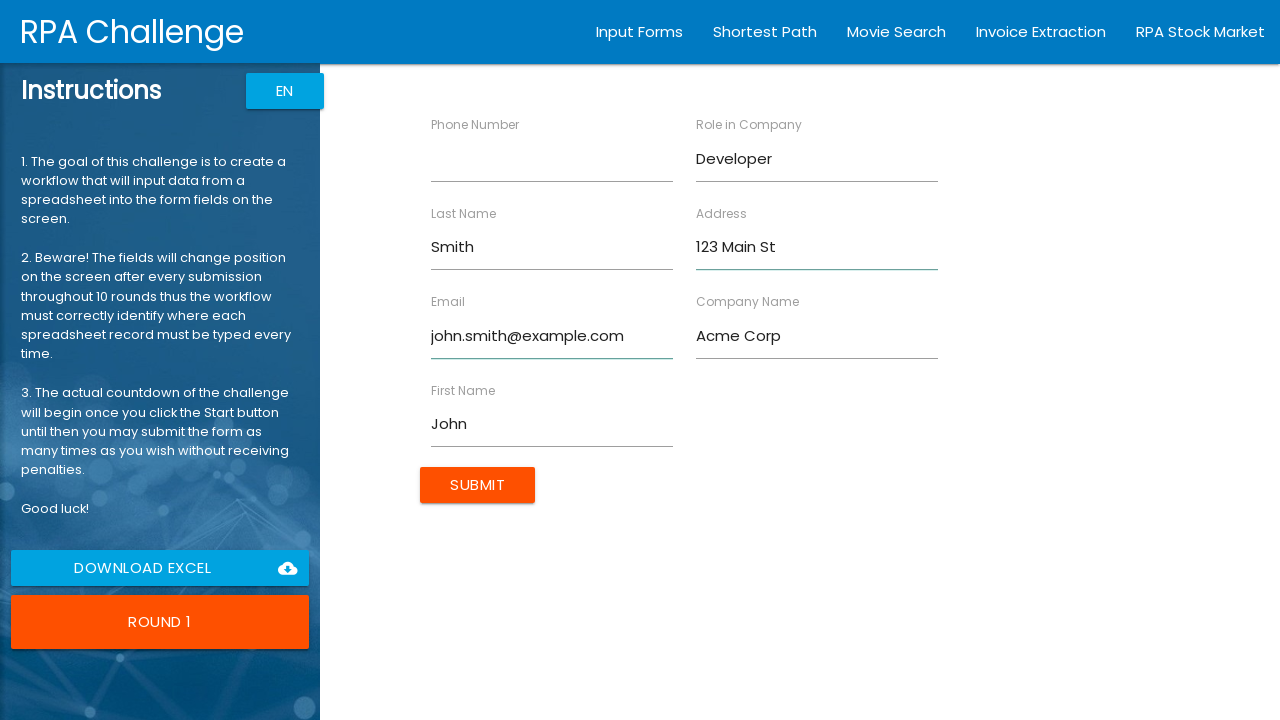

Filled phone number field with '5551234567' on //*[@ng-reflect-name="labelPhone"]
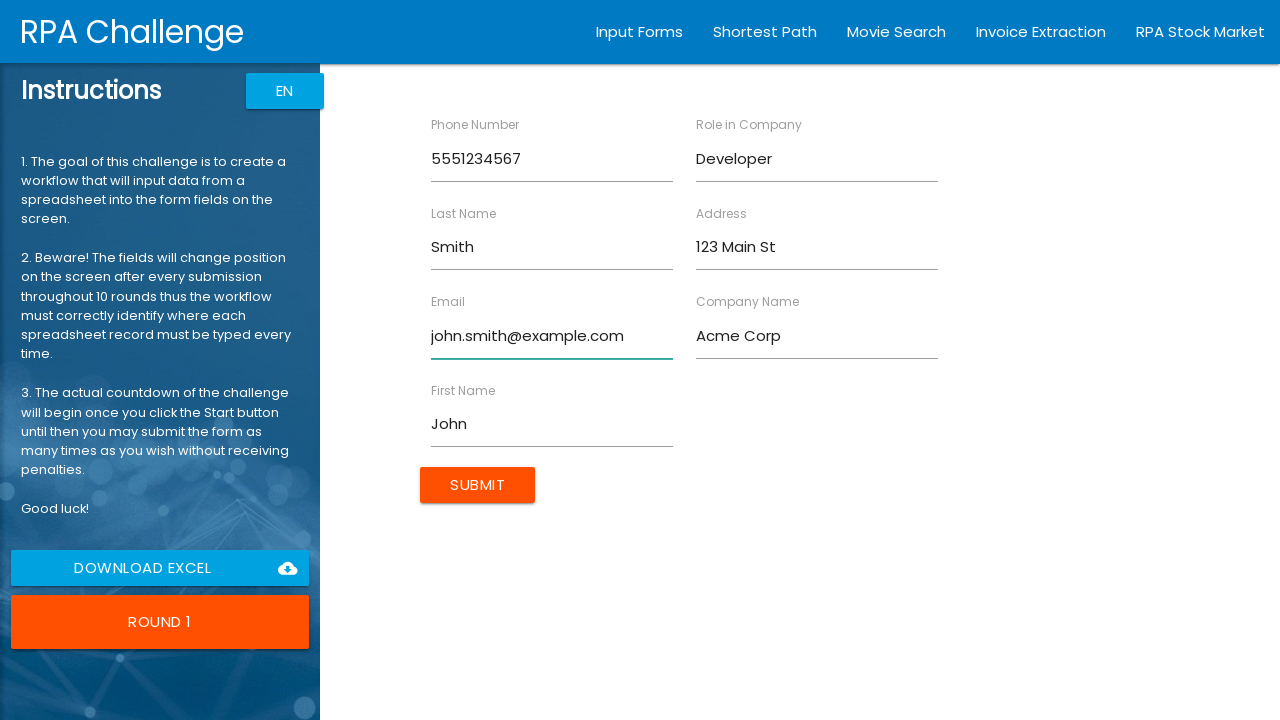

Submitted form for John Smith at (478, 485) on input.btn
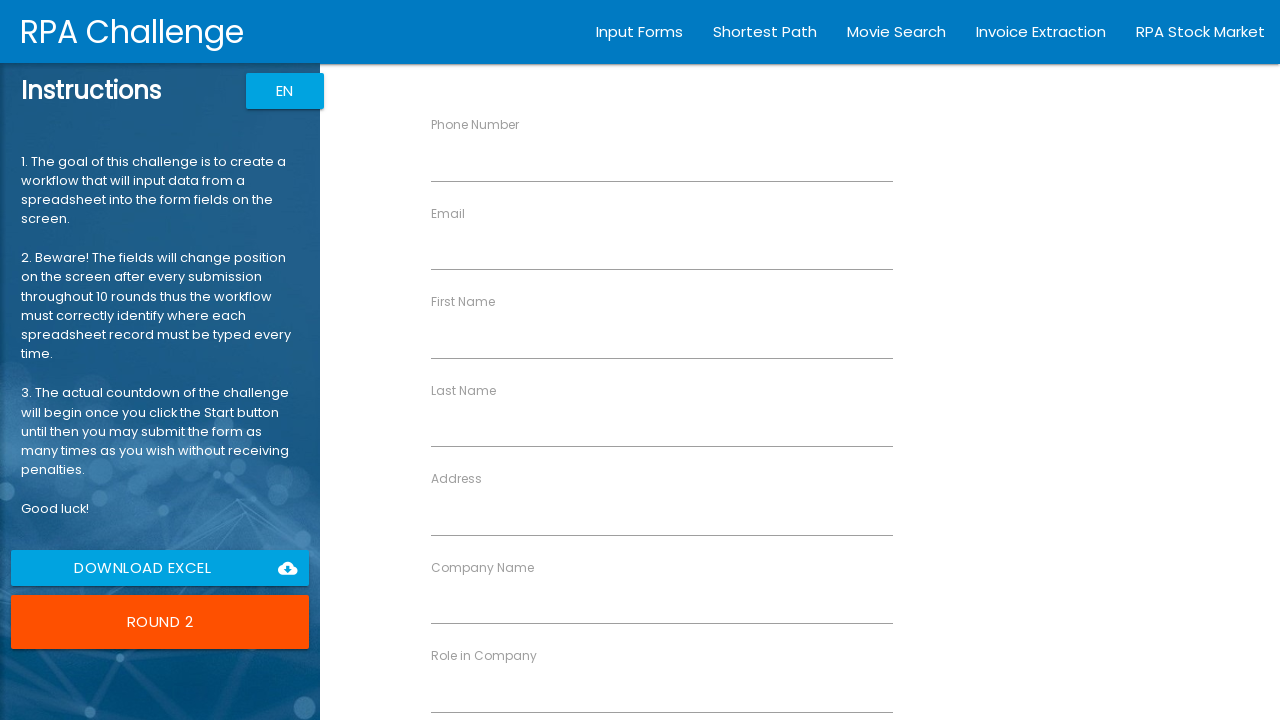

Filled first name field with 'Jane' on //*[@ng-reflect-name="labelFirstName"]
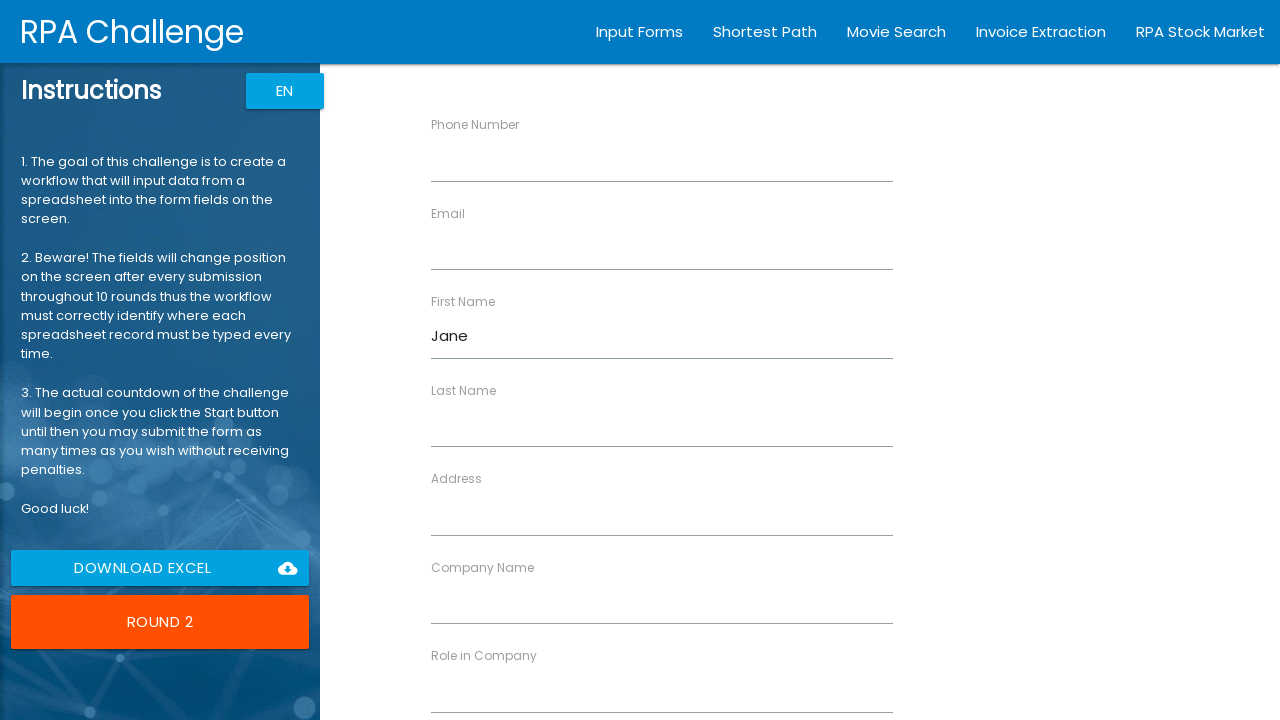

Filled last name field with 'Doe' on //*[@ng-reflect-name="labelLastName"]
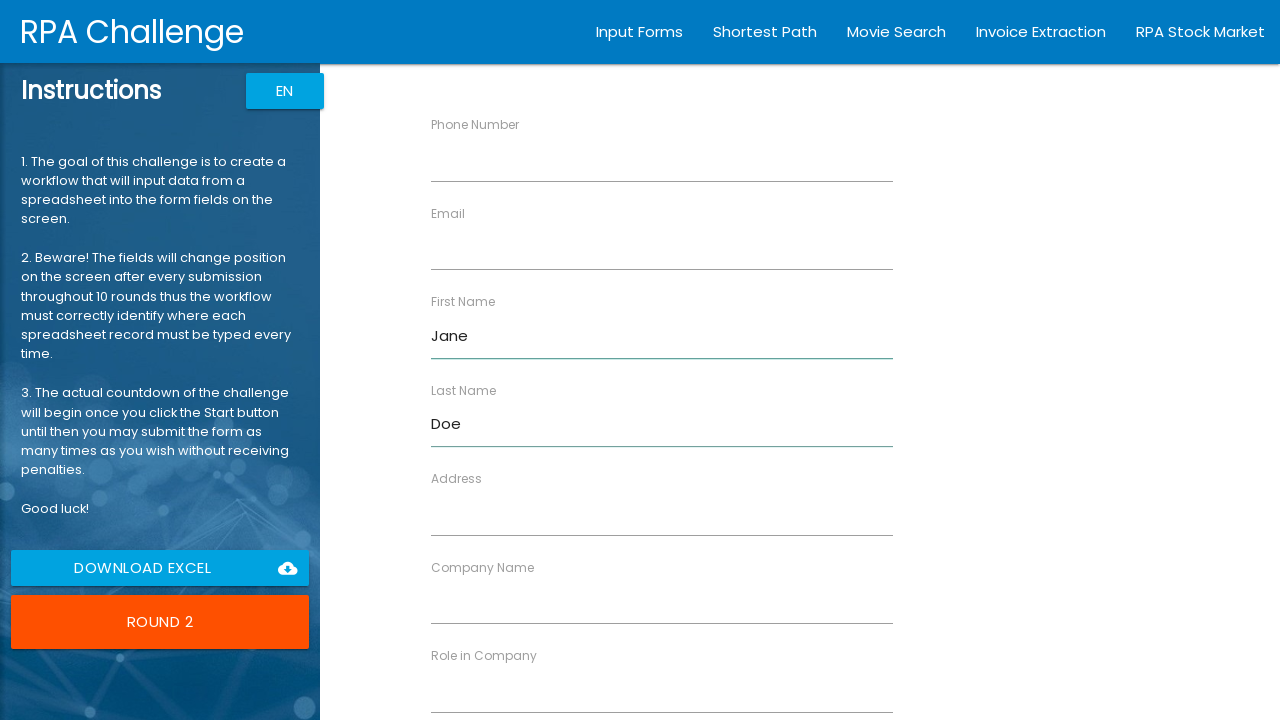

Filled company name field with 'Tech Inc' on //*[@ng-reflect-name="labelCompanyName"]
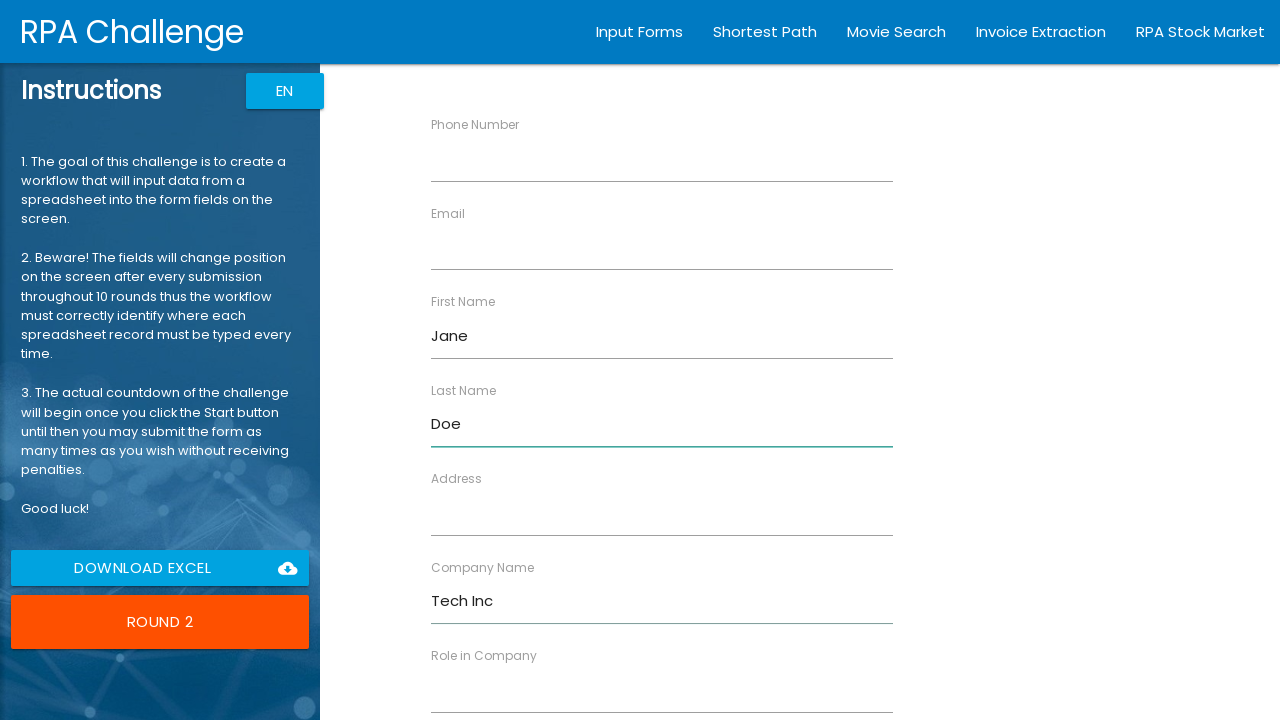

Filled role field with 'Manager' on //*[@ng-reflect-name="labelRole"]
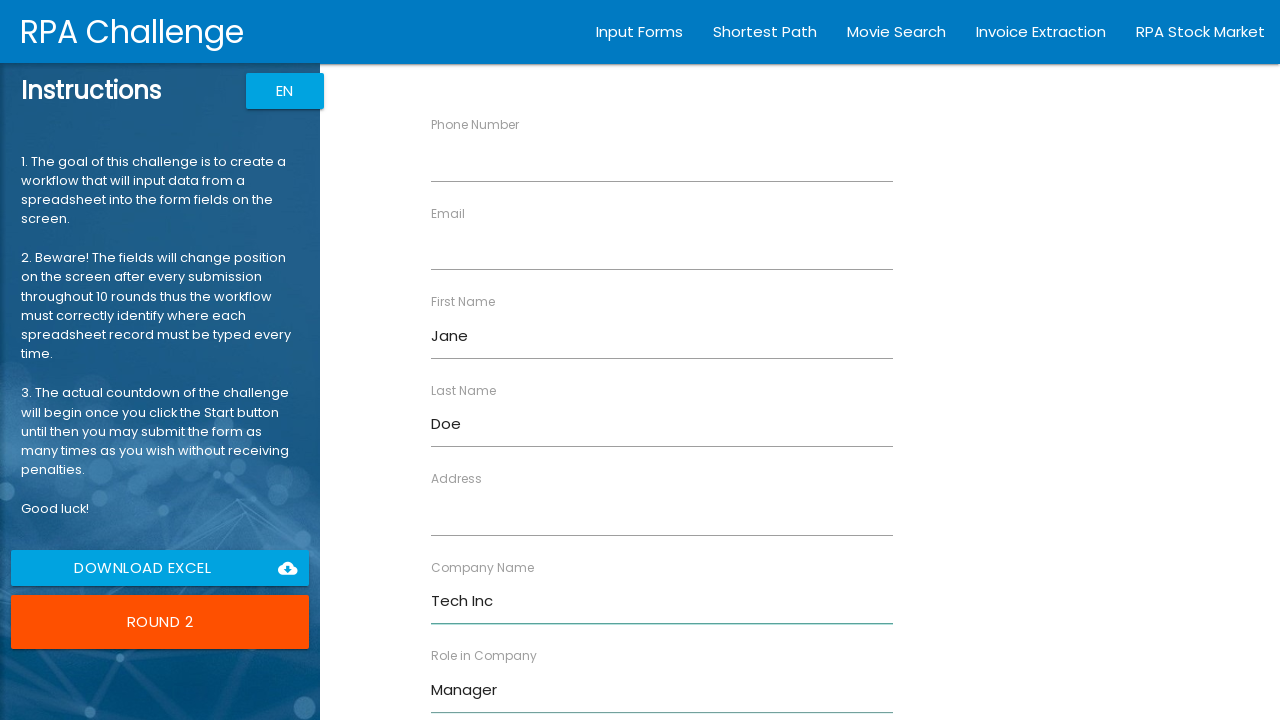

Filled address field with '456 Oak Ave' on //*[@ng-reflect-name="labelAddress"]
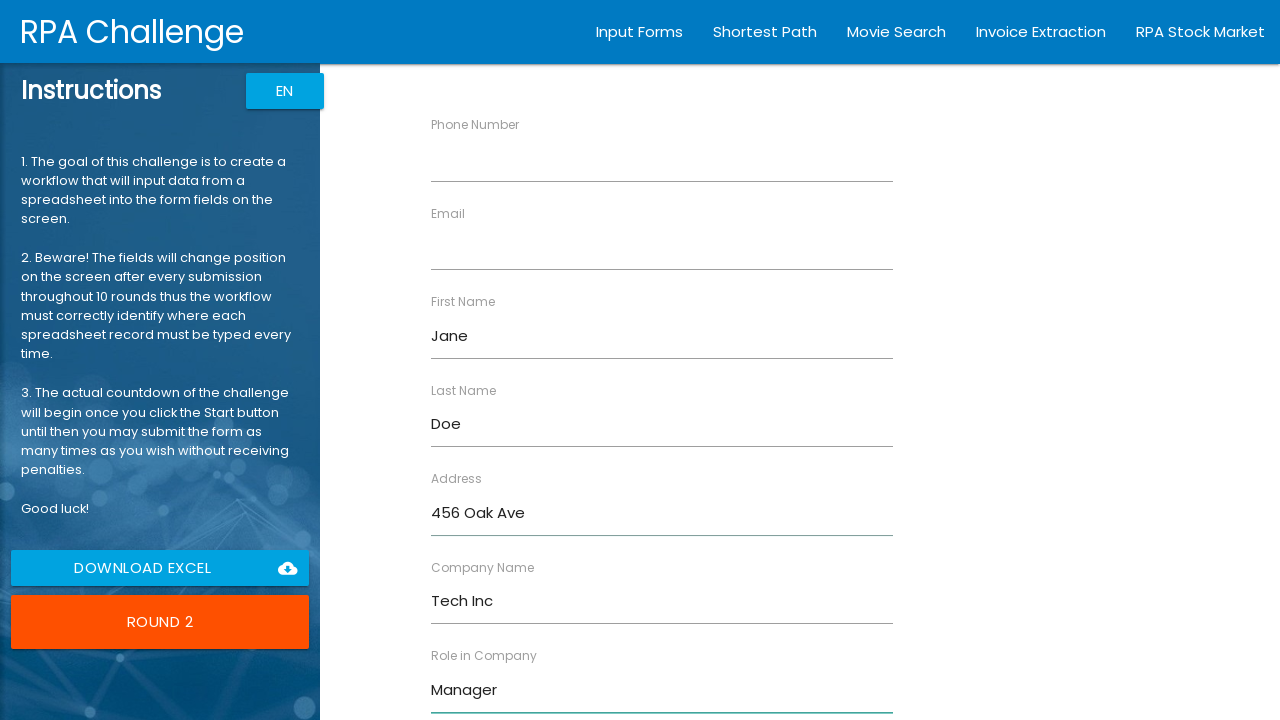

Filled email field with 'jane.doe@example.com' on //*[@ng-reflect-name="labelEmail"]
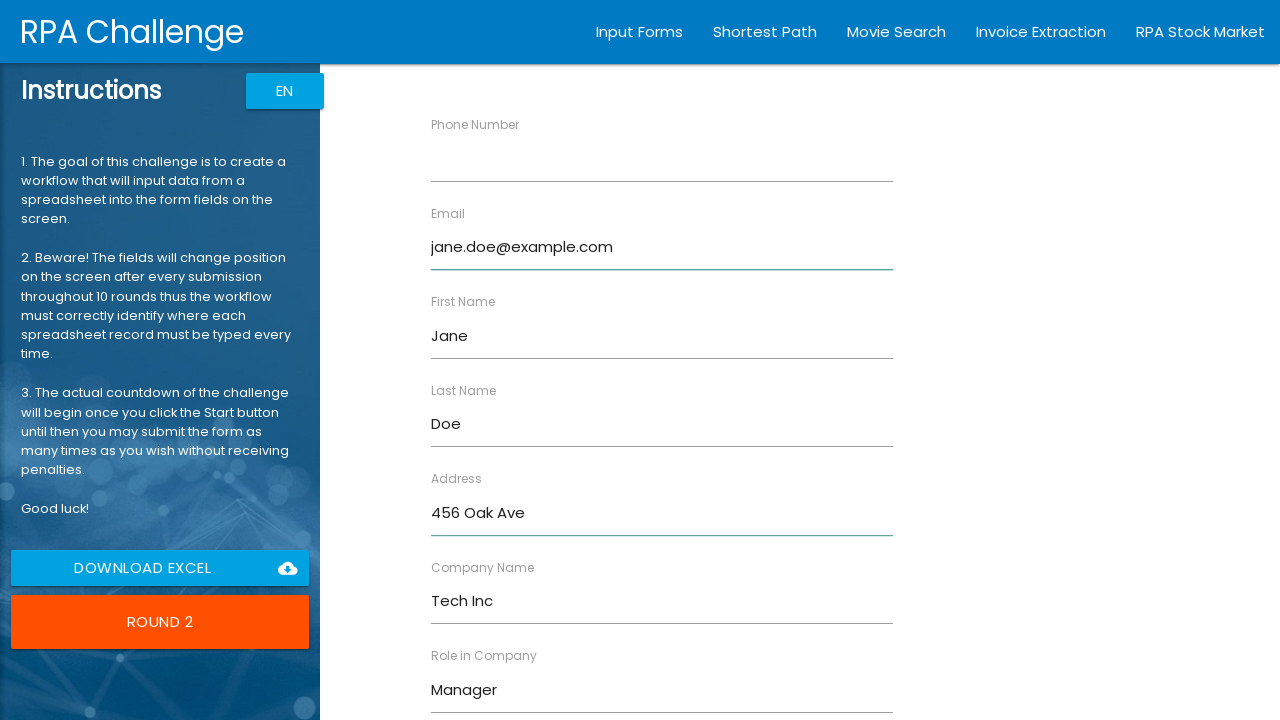

Filled phone number field with '5559876543' on //*[@ng-reflect-name="labelPhone"]
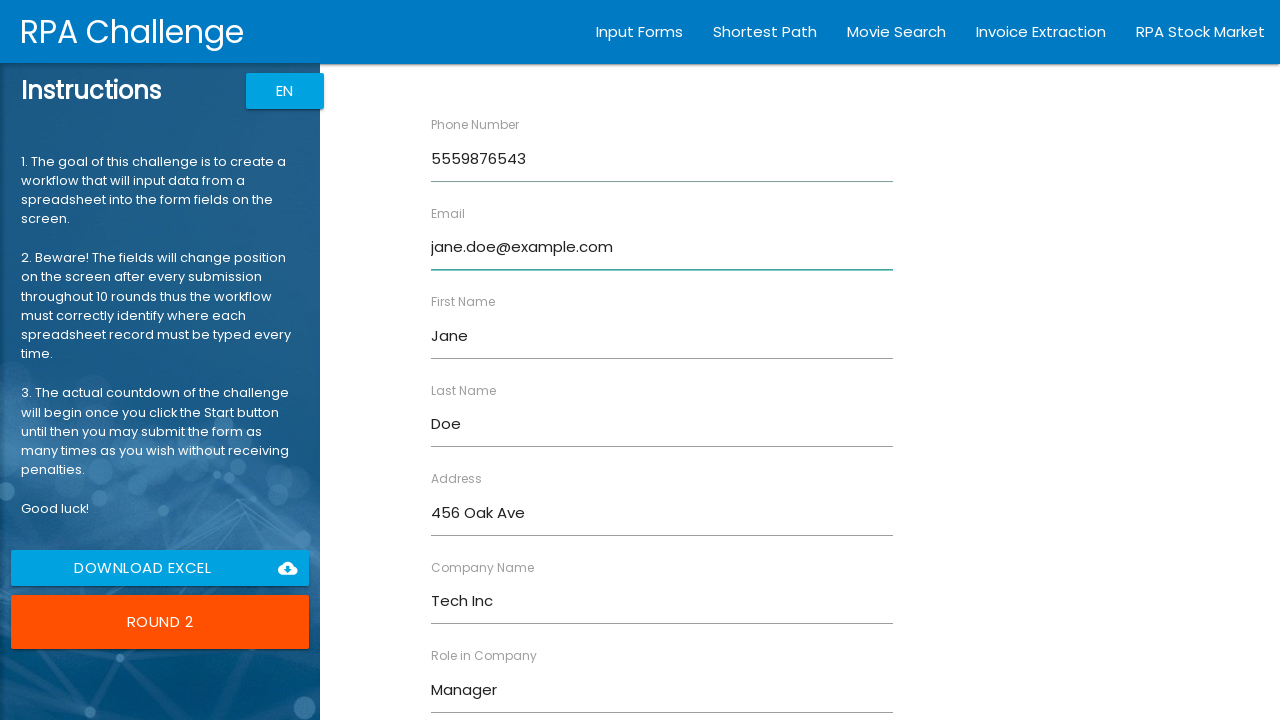

Submitted form for Jane Doe at (478, 688) on input.btn
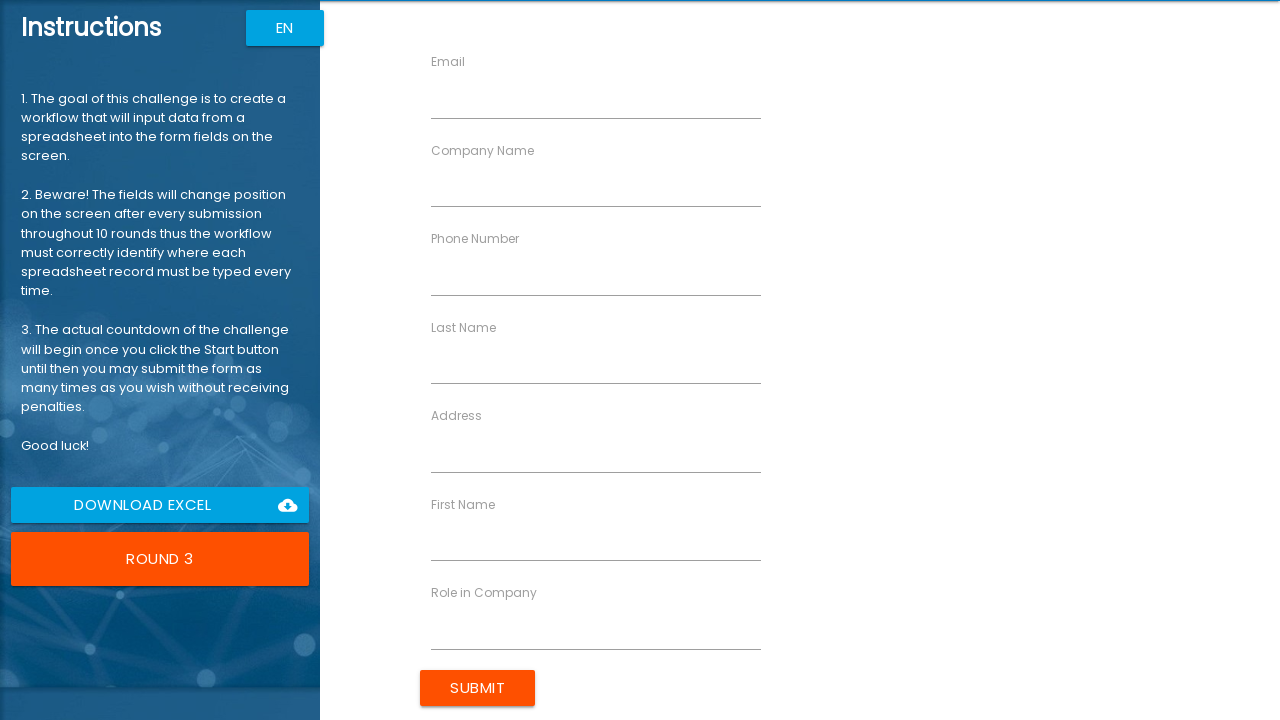

Filled first name field with 'Robert' on //*[@ng-reflect-name="labelFirstName"]
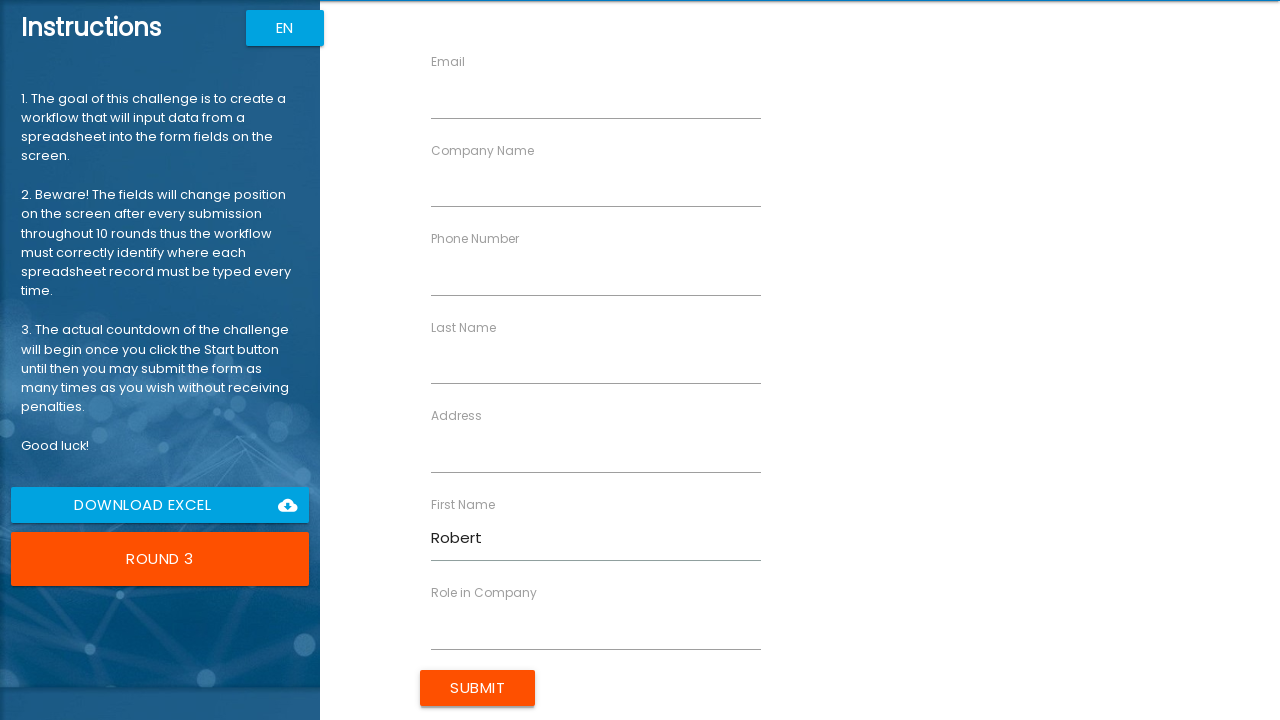

Filled last name field with 'Johnson' on //*[@ng-reflect-name="labelLastName"]
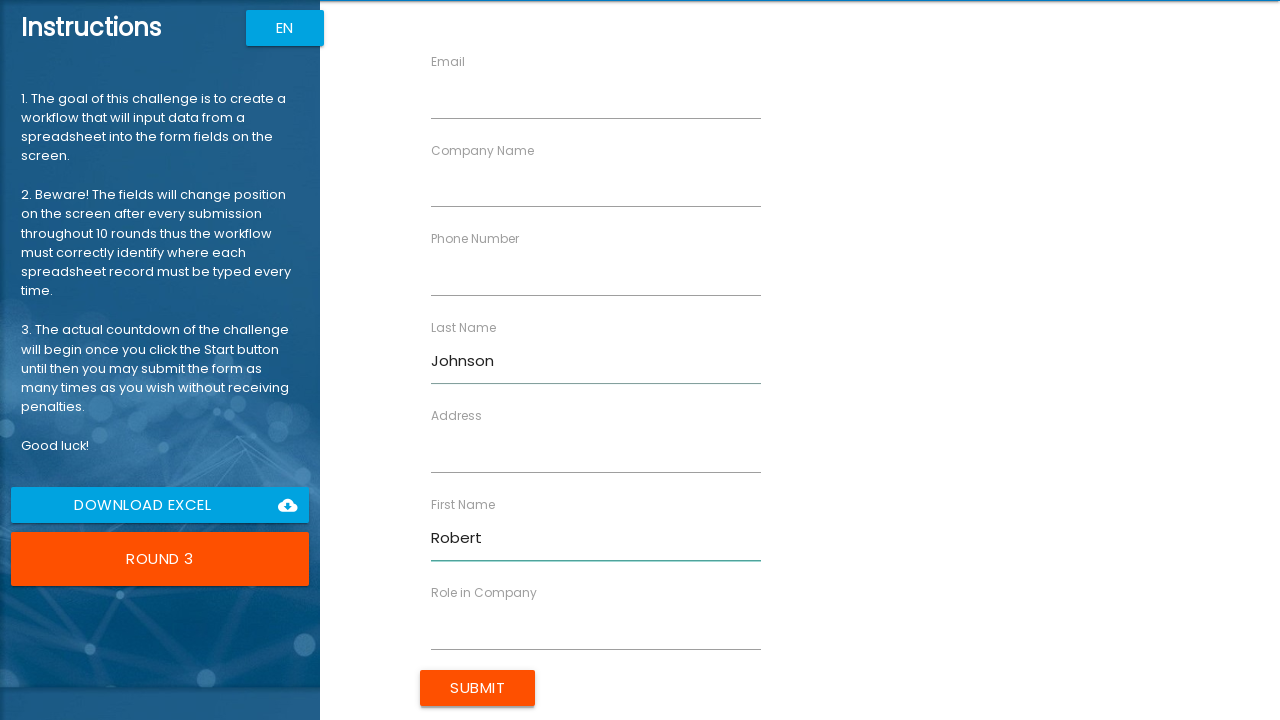

Filled company name field with 'Global Ltd' on //*[@ng-reflect-name="labelCompanyName"]
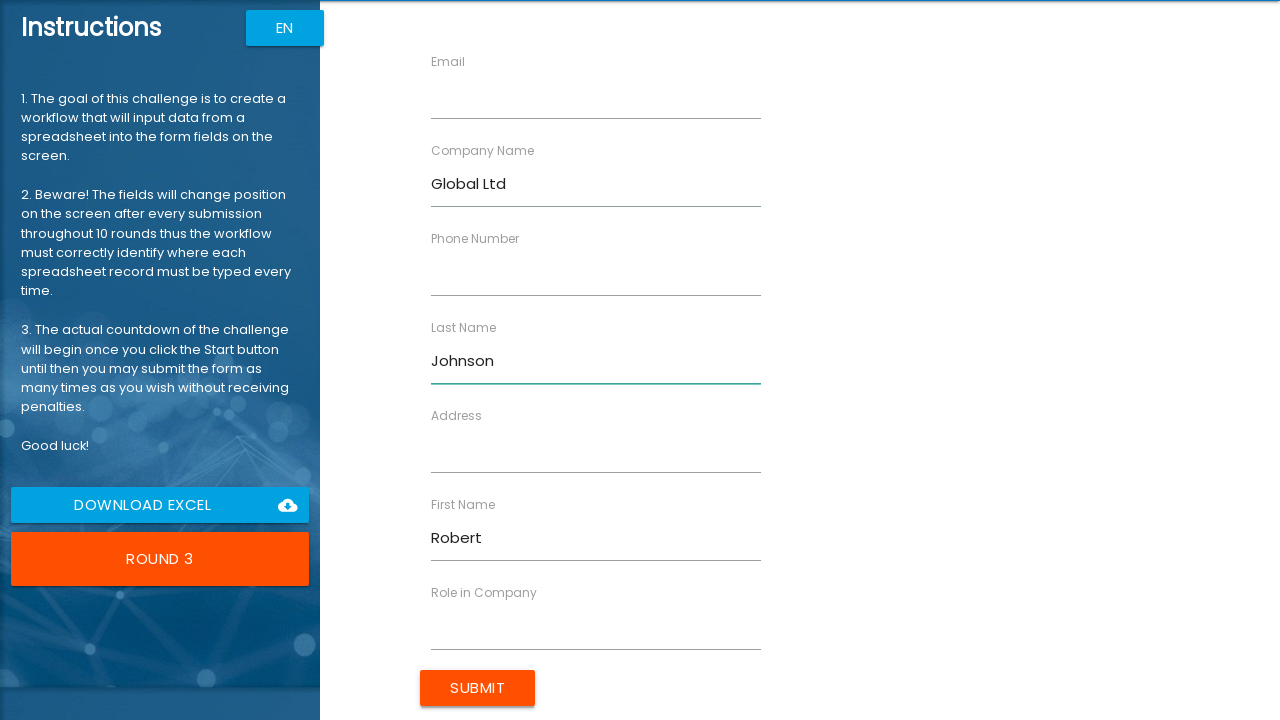

Filled role field with 'Analyst' on //*[@ng-reflect-name="labelRole"]
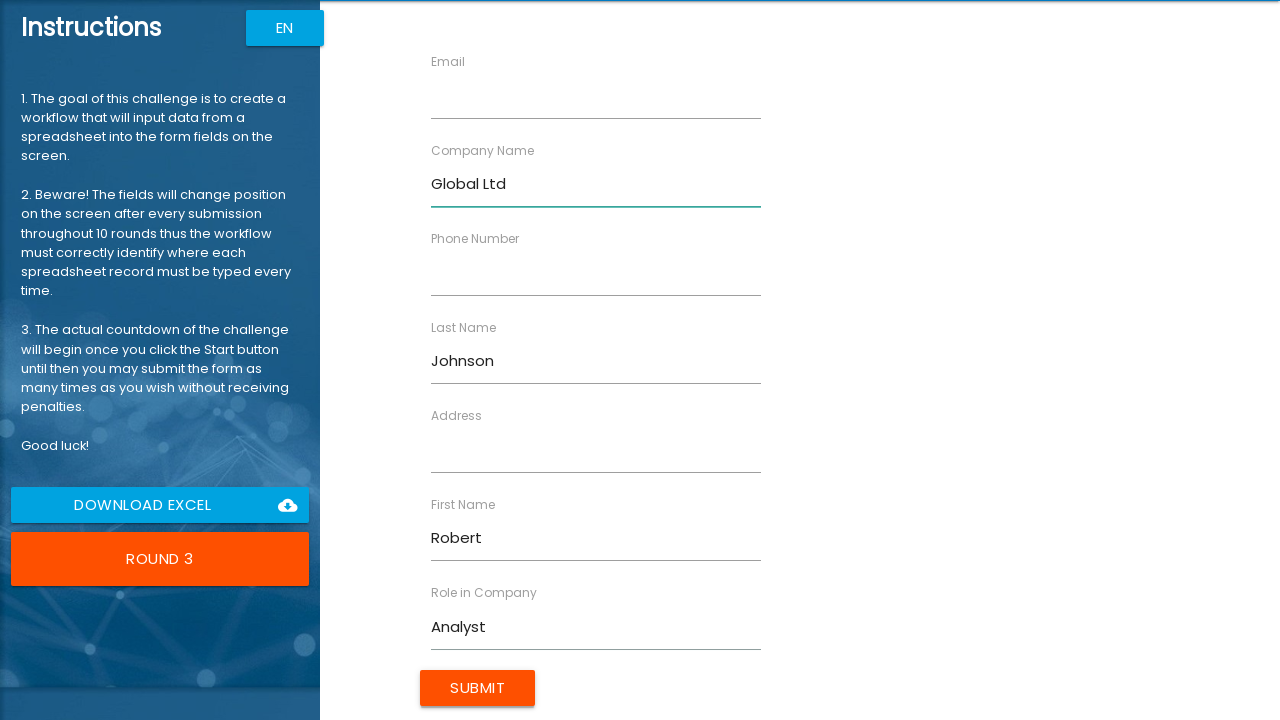

Filled address field with '789 Pine Rd' on //*[@ng-reflect-name="labelAddress"]
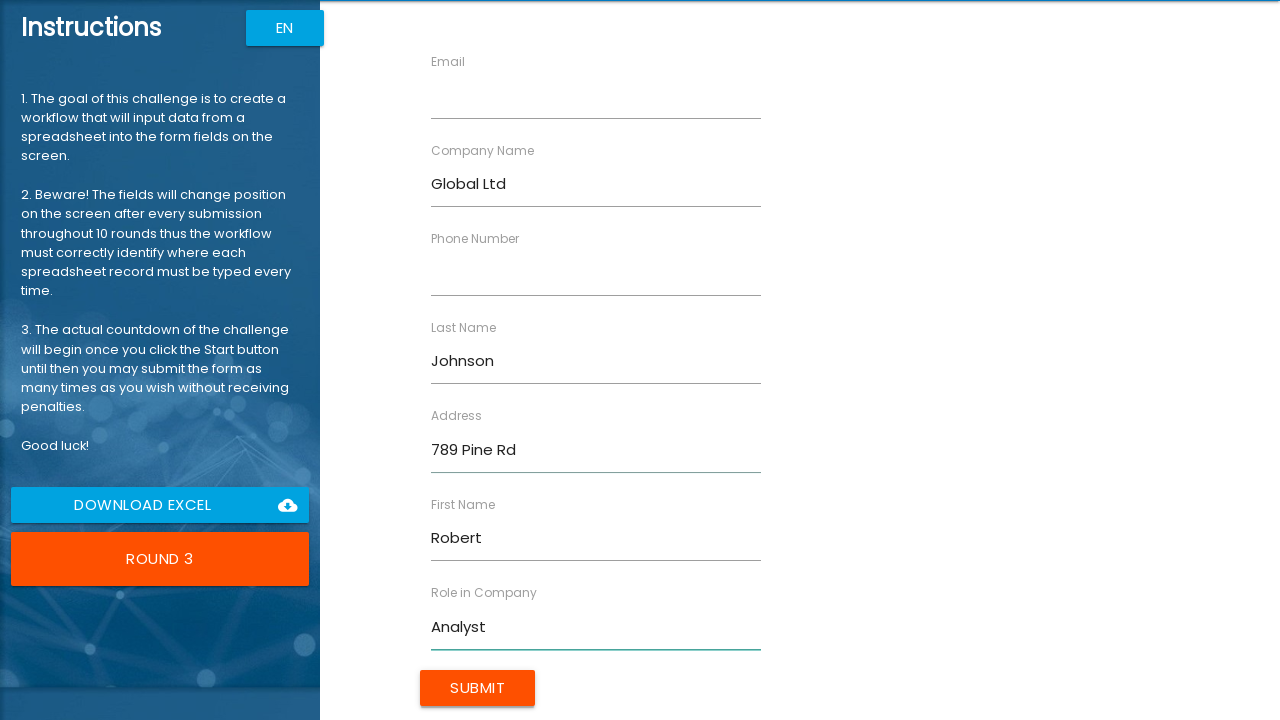

Filled email field with 'r.johnson@example.com' on //*[@ng-reflect-name="labelEmail"]
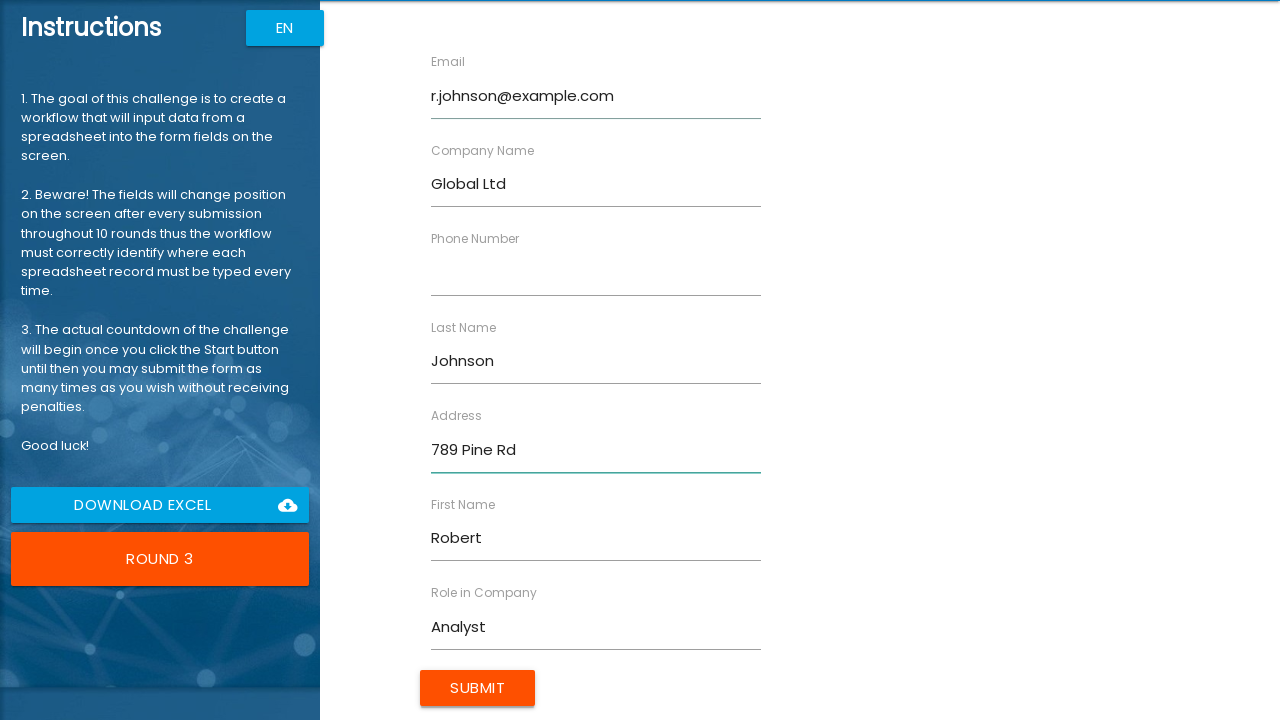

Filled phone number field with '5555551234' on //*[@ng-reflect-name="labelPhone"]
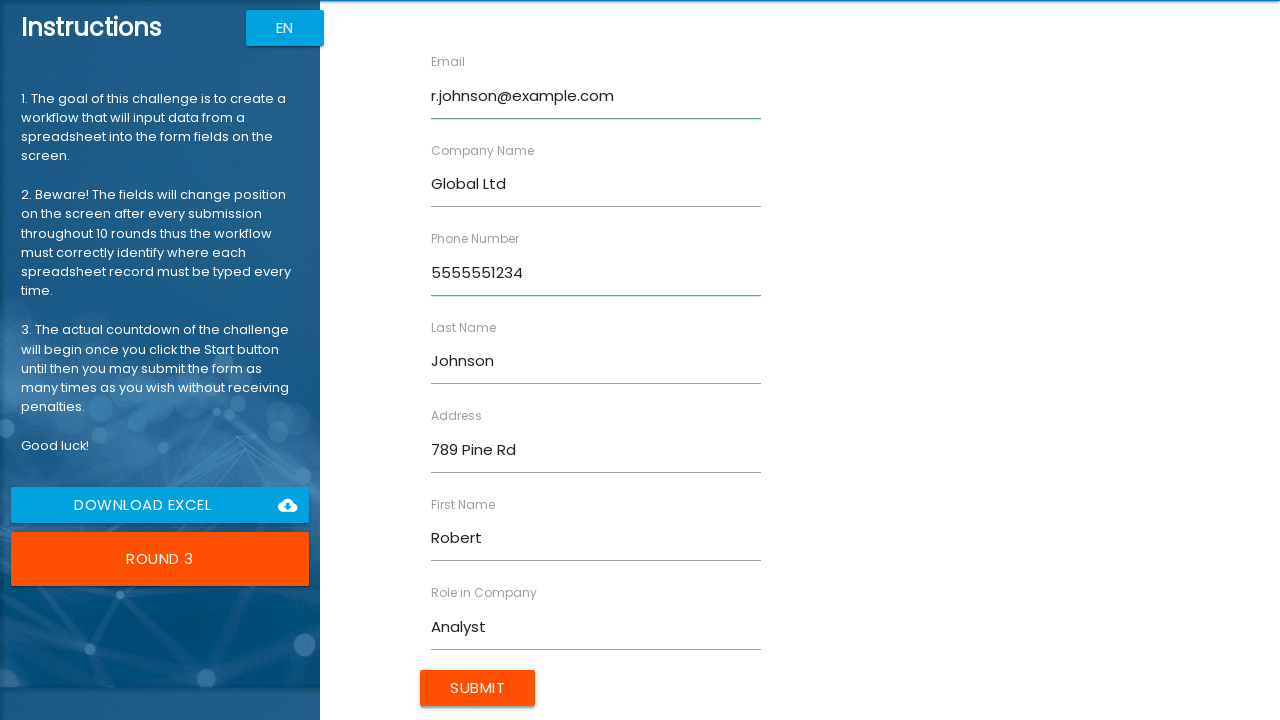

Submitted form for Robert Johnson at (478, 688) on input.btn
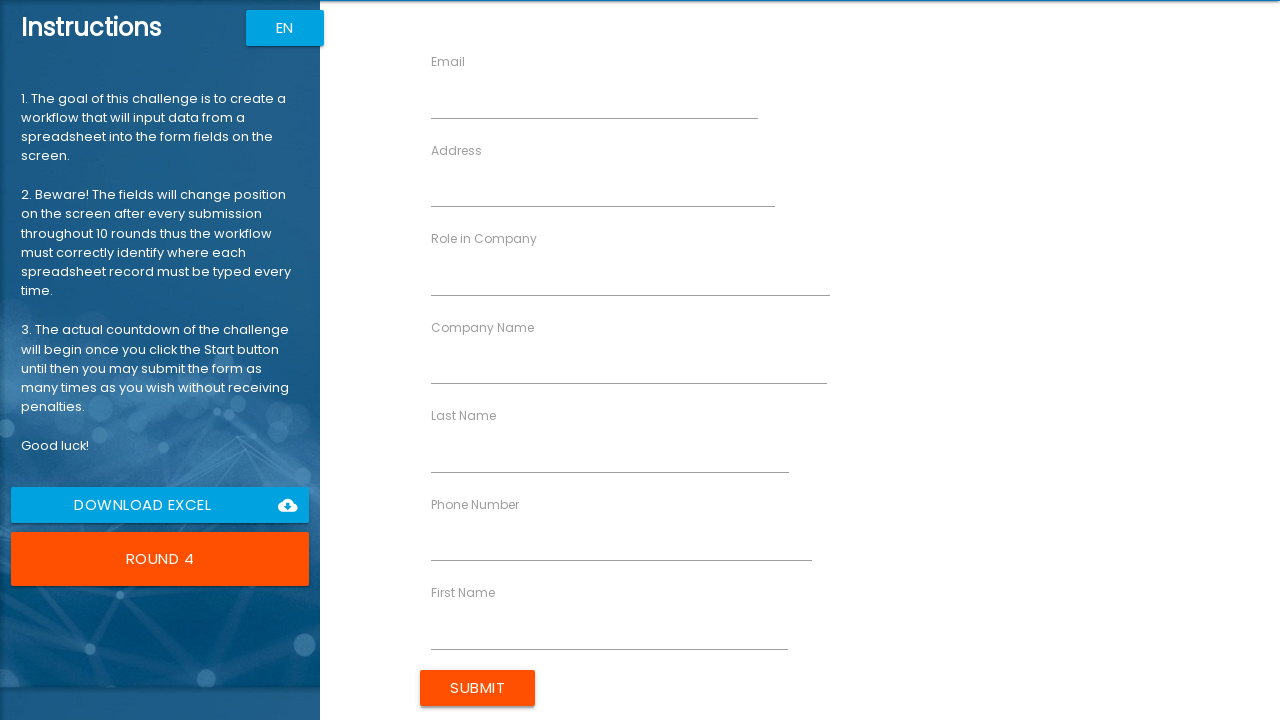

Waited for result to be displayed
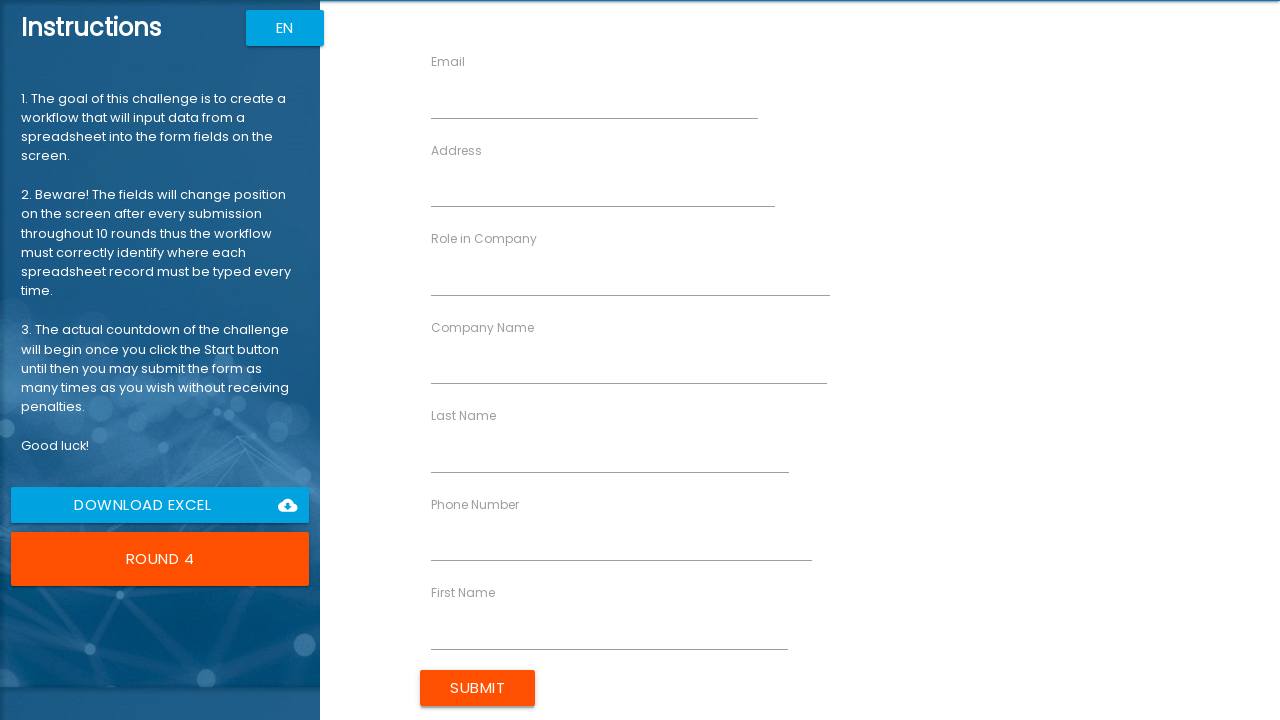

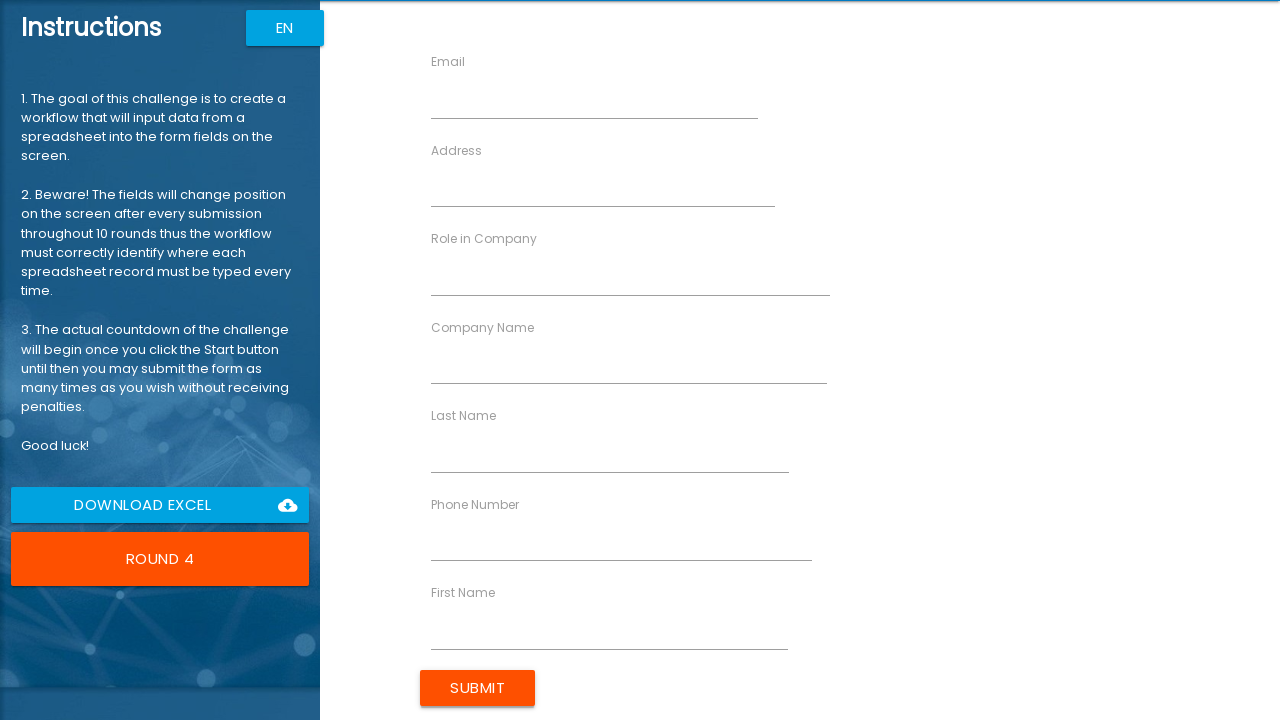